Tests a basic HTML form by filling username, password, selecting checkboxes, radio buttons, multi-select options, dropdown, and submitting to verify all values are received correctly

Starting URL: https://testpages.eviltester.com/styled/basic-html-form-test.html

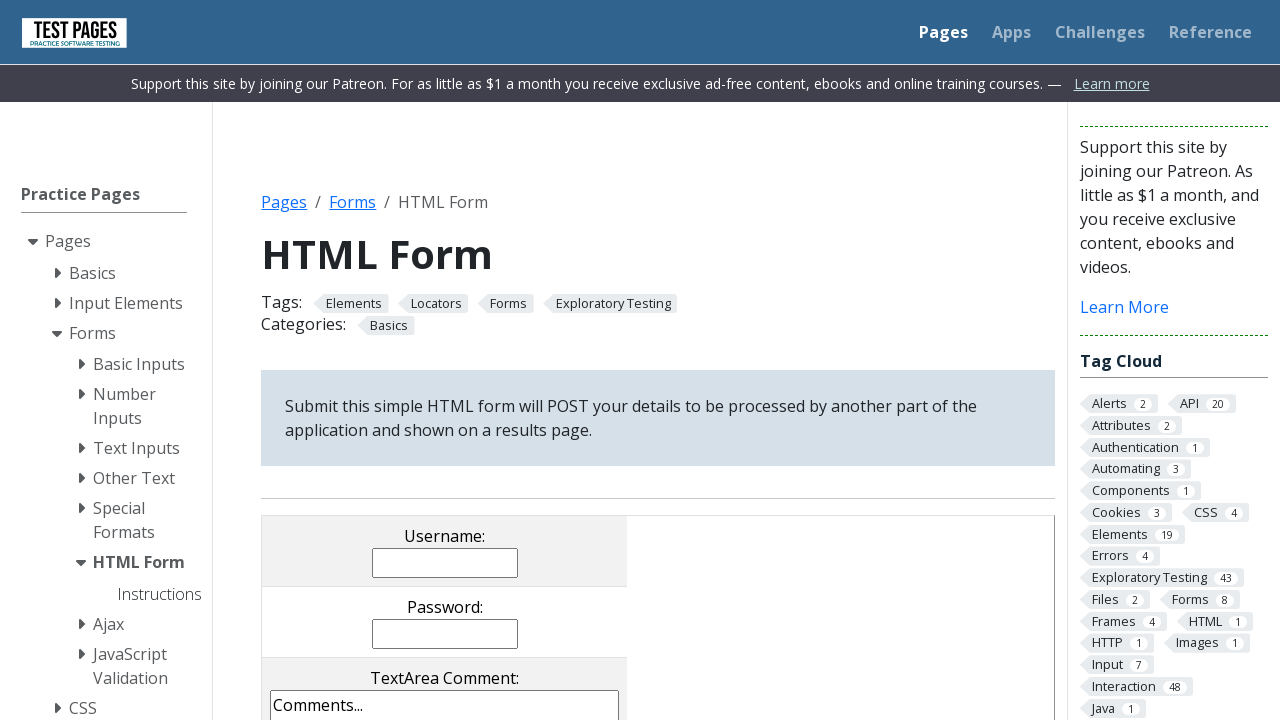

Filled username field with 'student' on input[name='username']
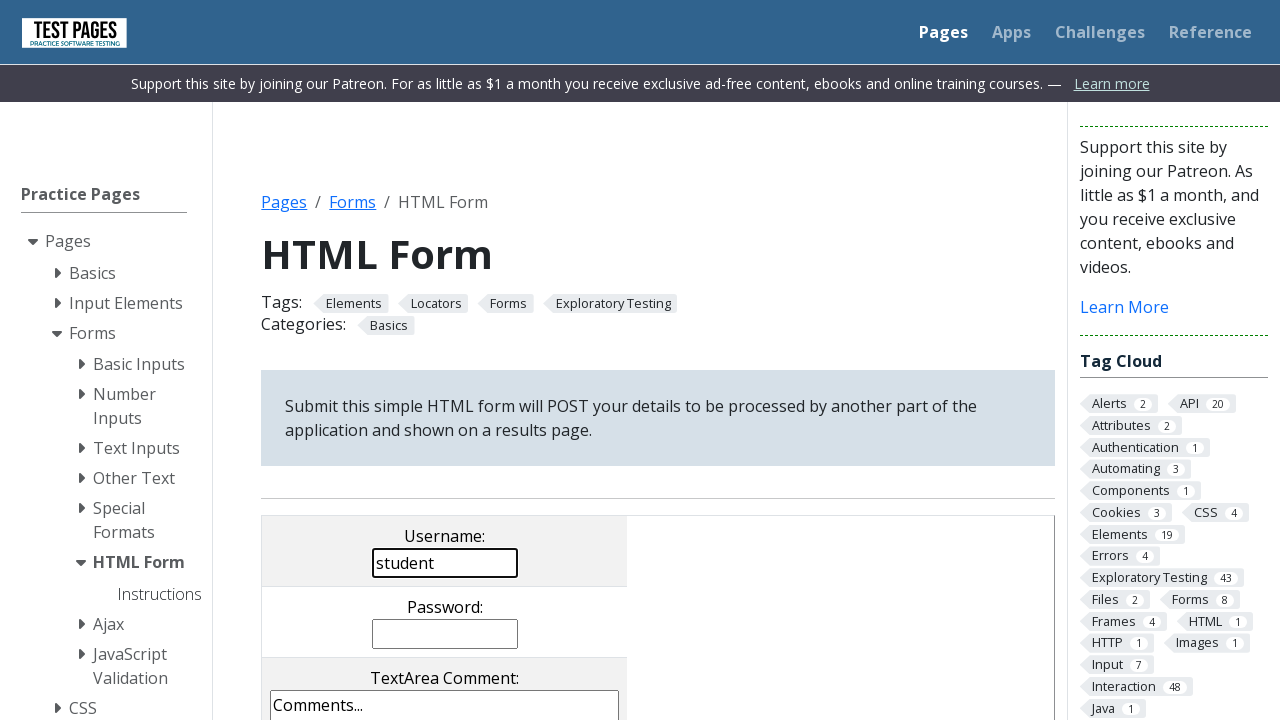

Filled password field with '123456789' on input[name='password']
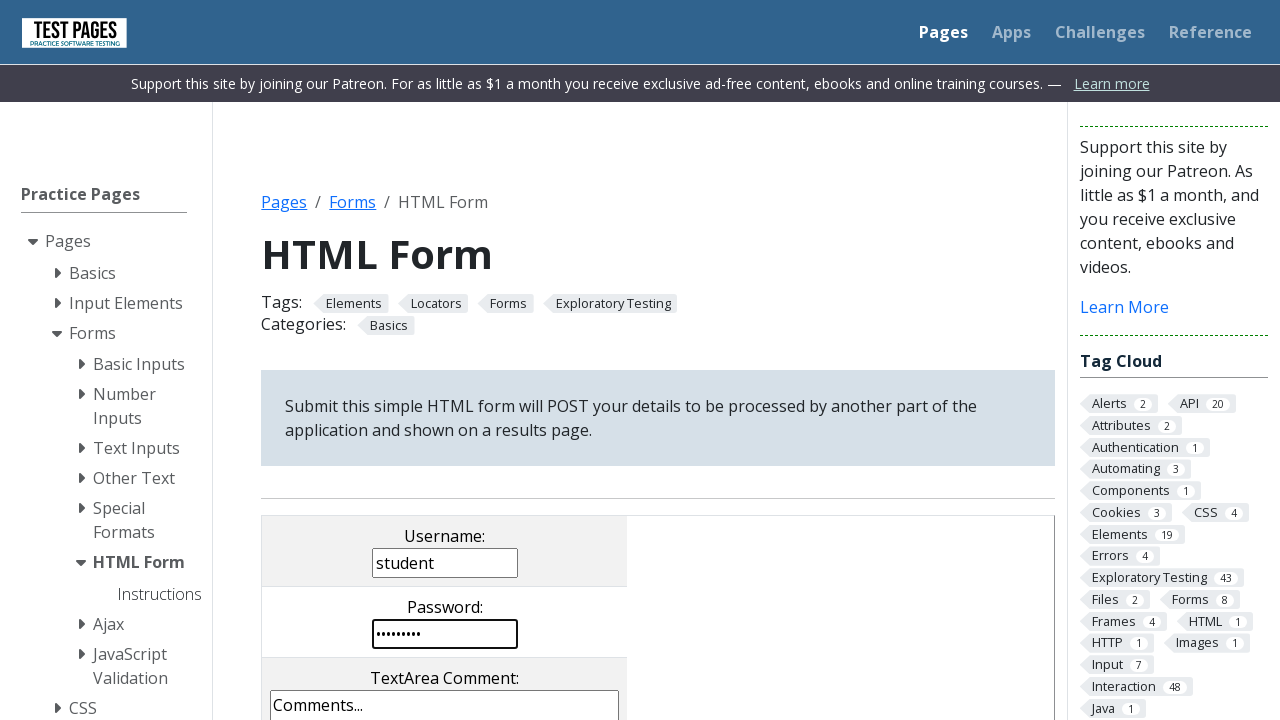

Clicked checkbox cb1 at (299, 360) on input[value='cb1']
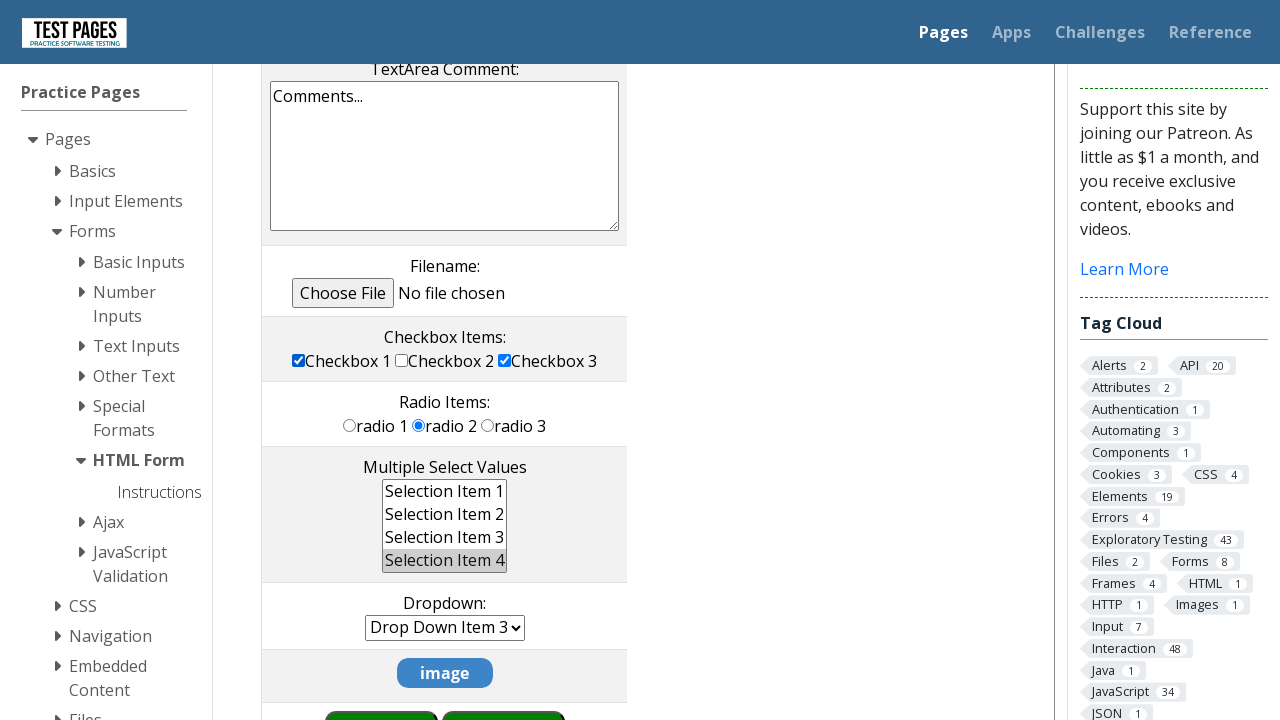

Clicked radio button rd2 at (419, 425) on input[value='rd2']
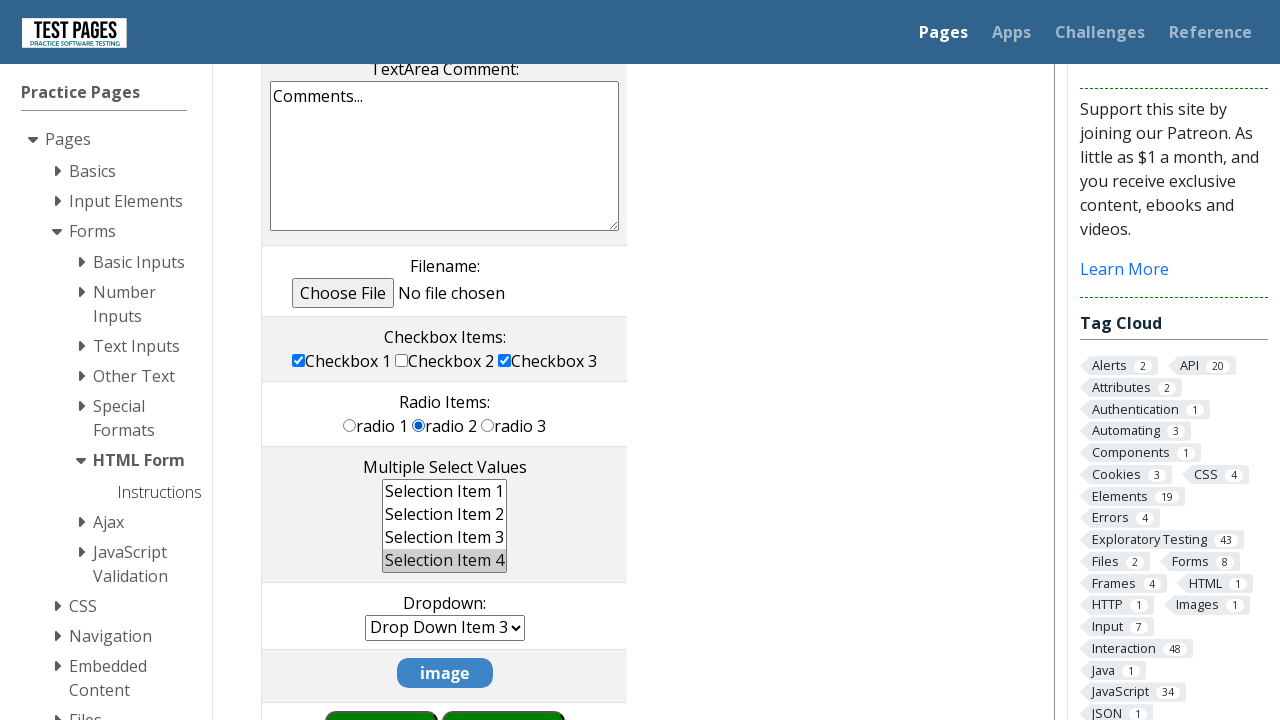

Selected 'ms1' from multi-select dropdown on select[name='multipleselect[]']
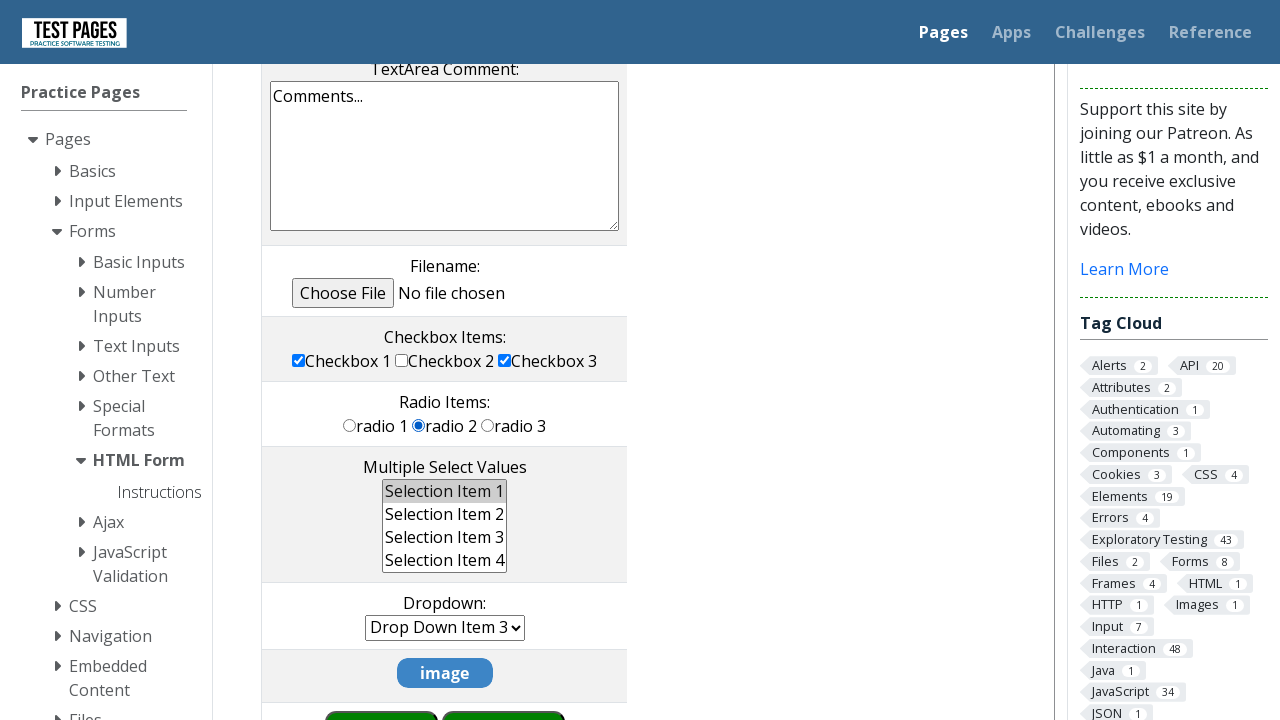

Selected 'dd4' from dropdown on select[name='dropdown']
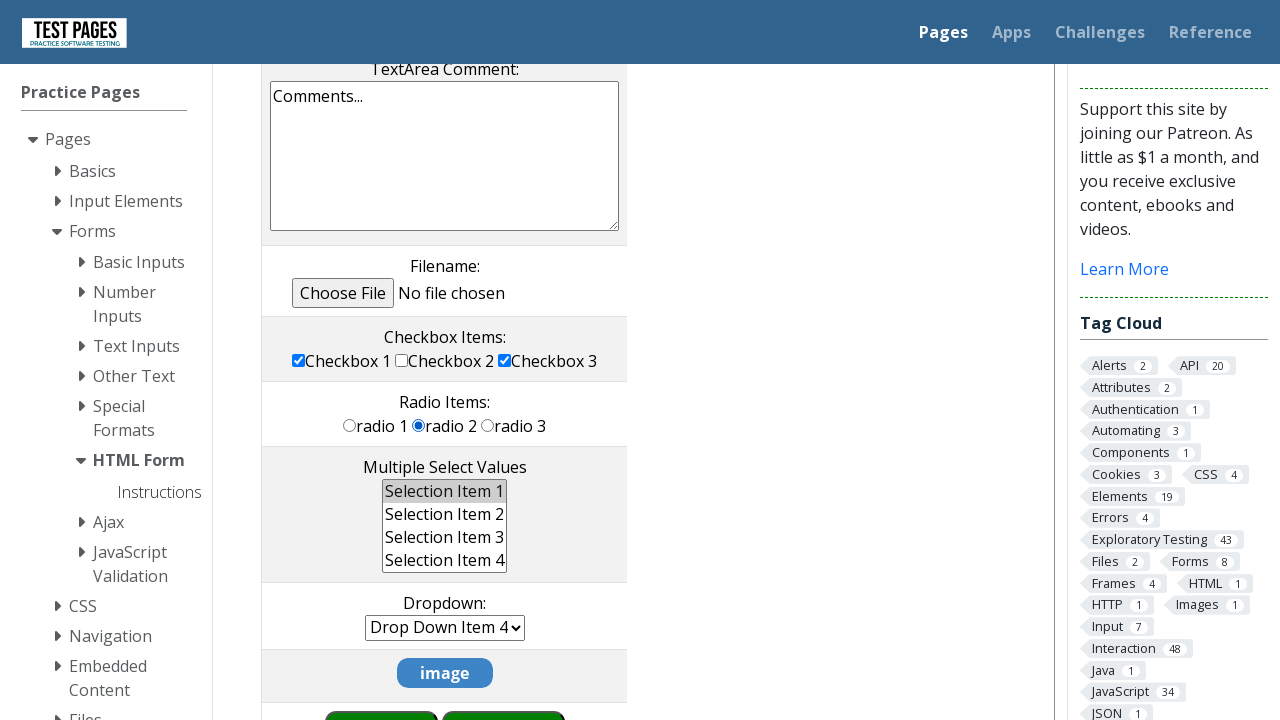

Clicked submit button to submit form at (504, 690) on input[value='submit']
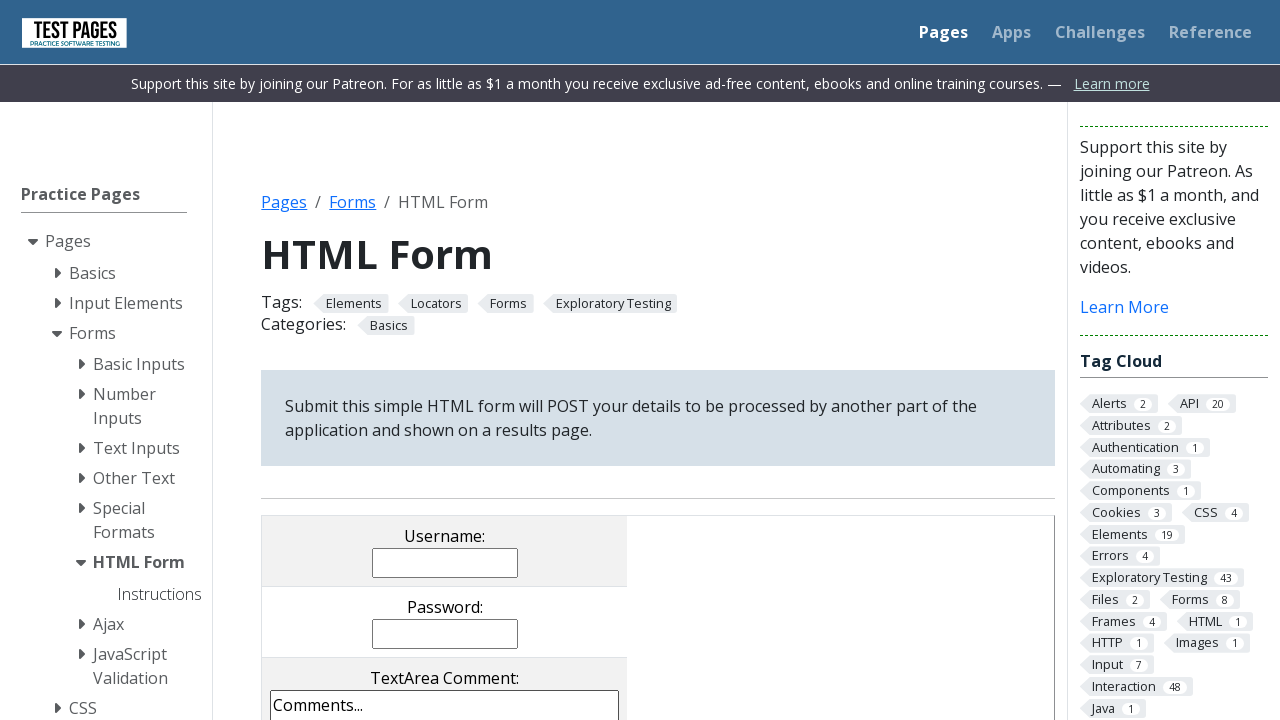

Results page loaded with username value display
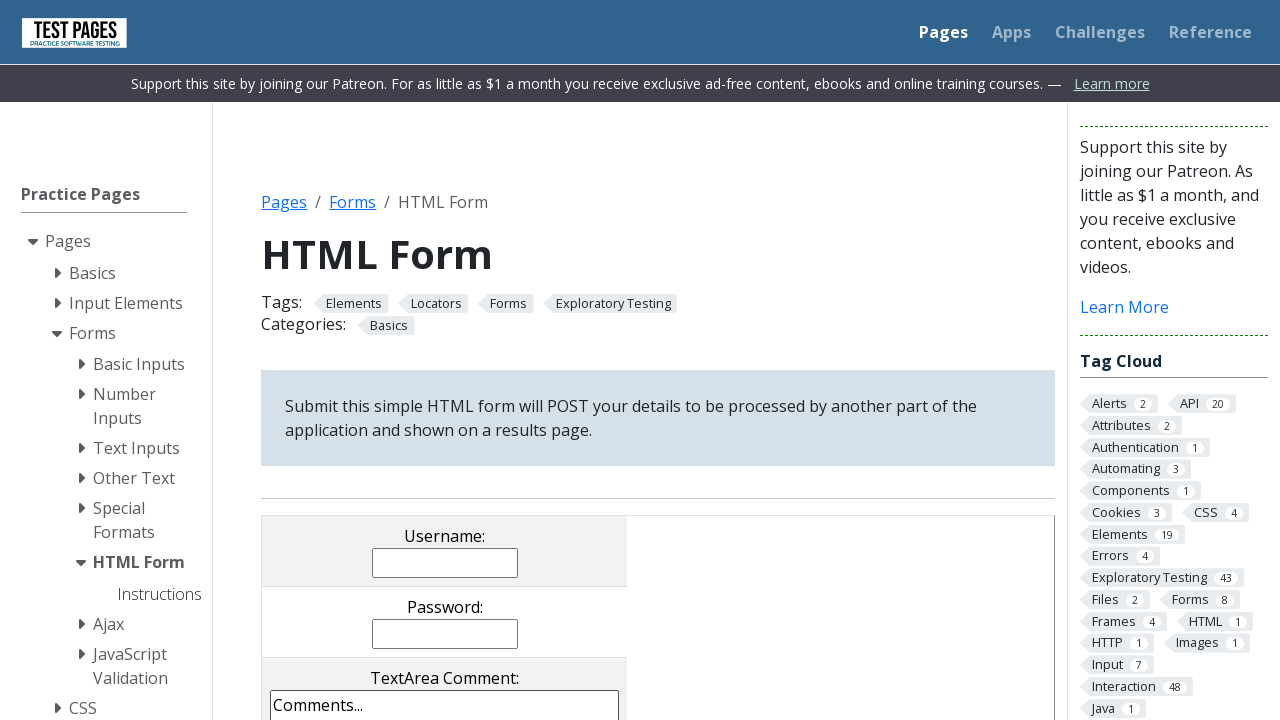

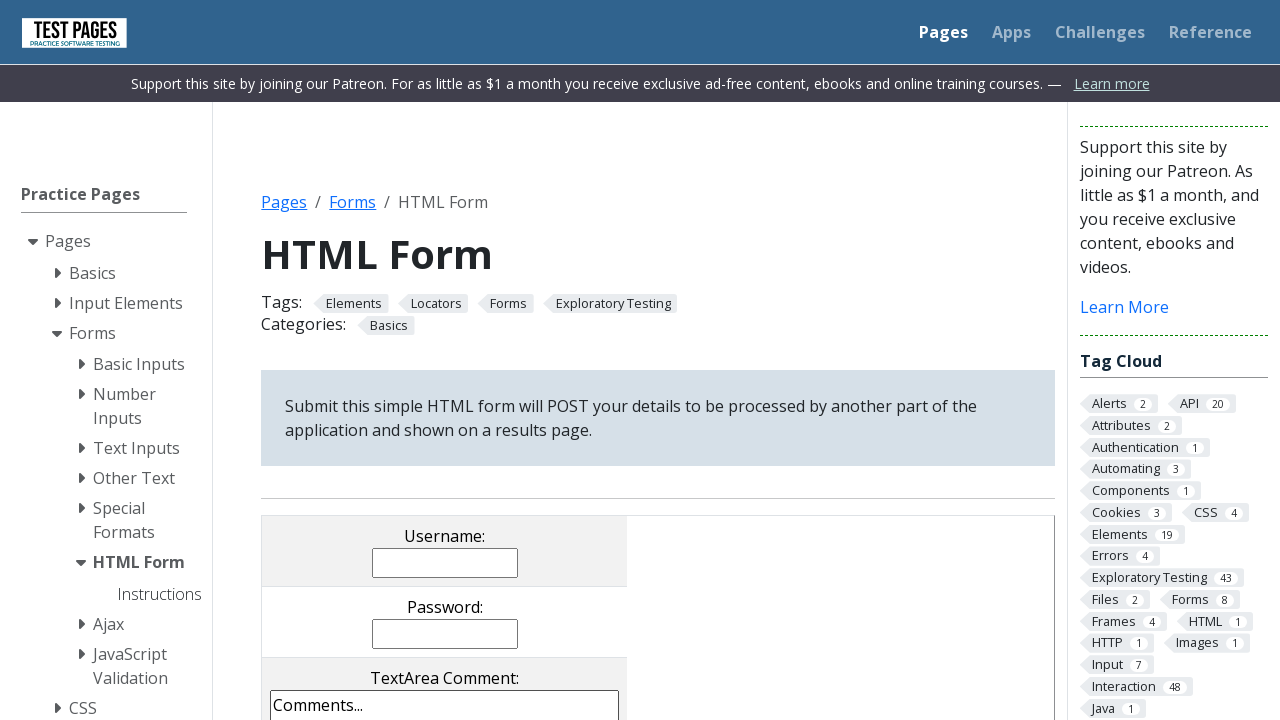